Navigates to DemoBlaze e-commerce site and verifies navigation elements and links are present by finding elements with specific locators

Starting URL: https://demoblaze.com/

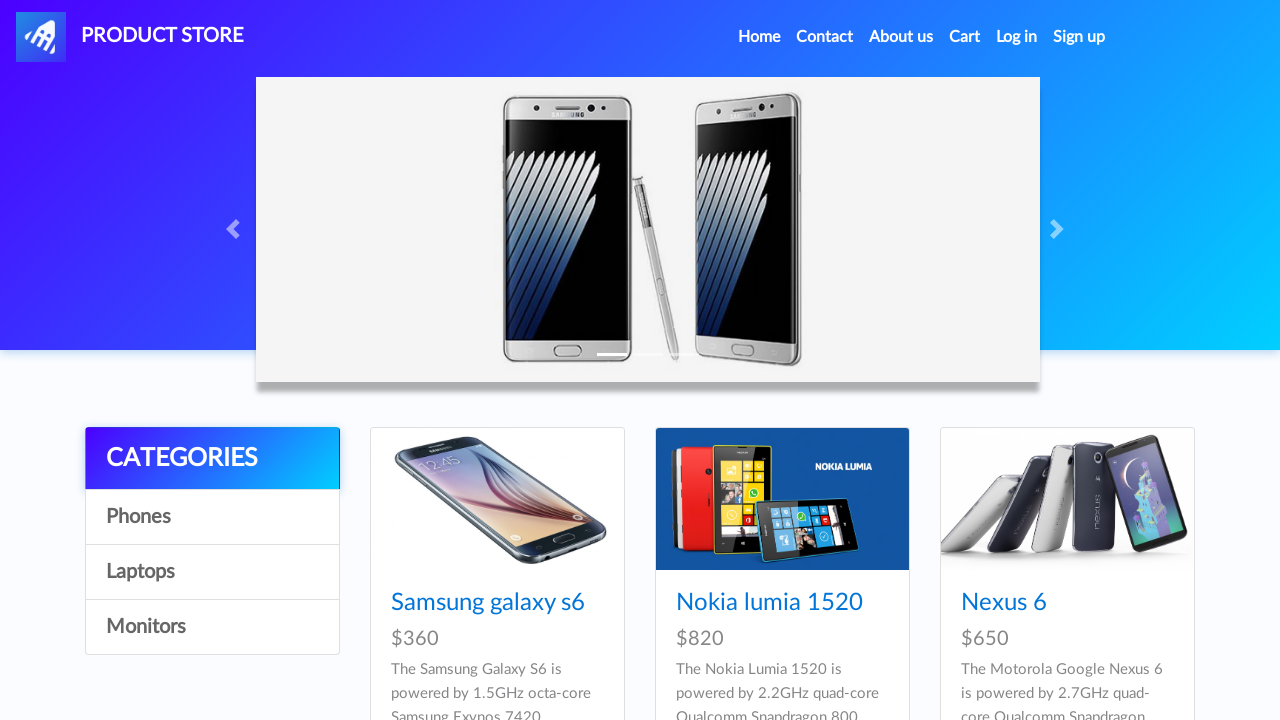

Set viewport size to 1920x1080
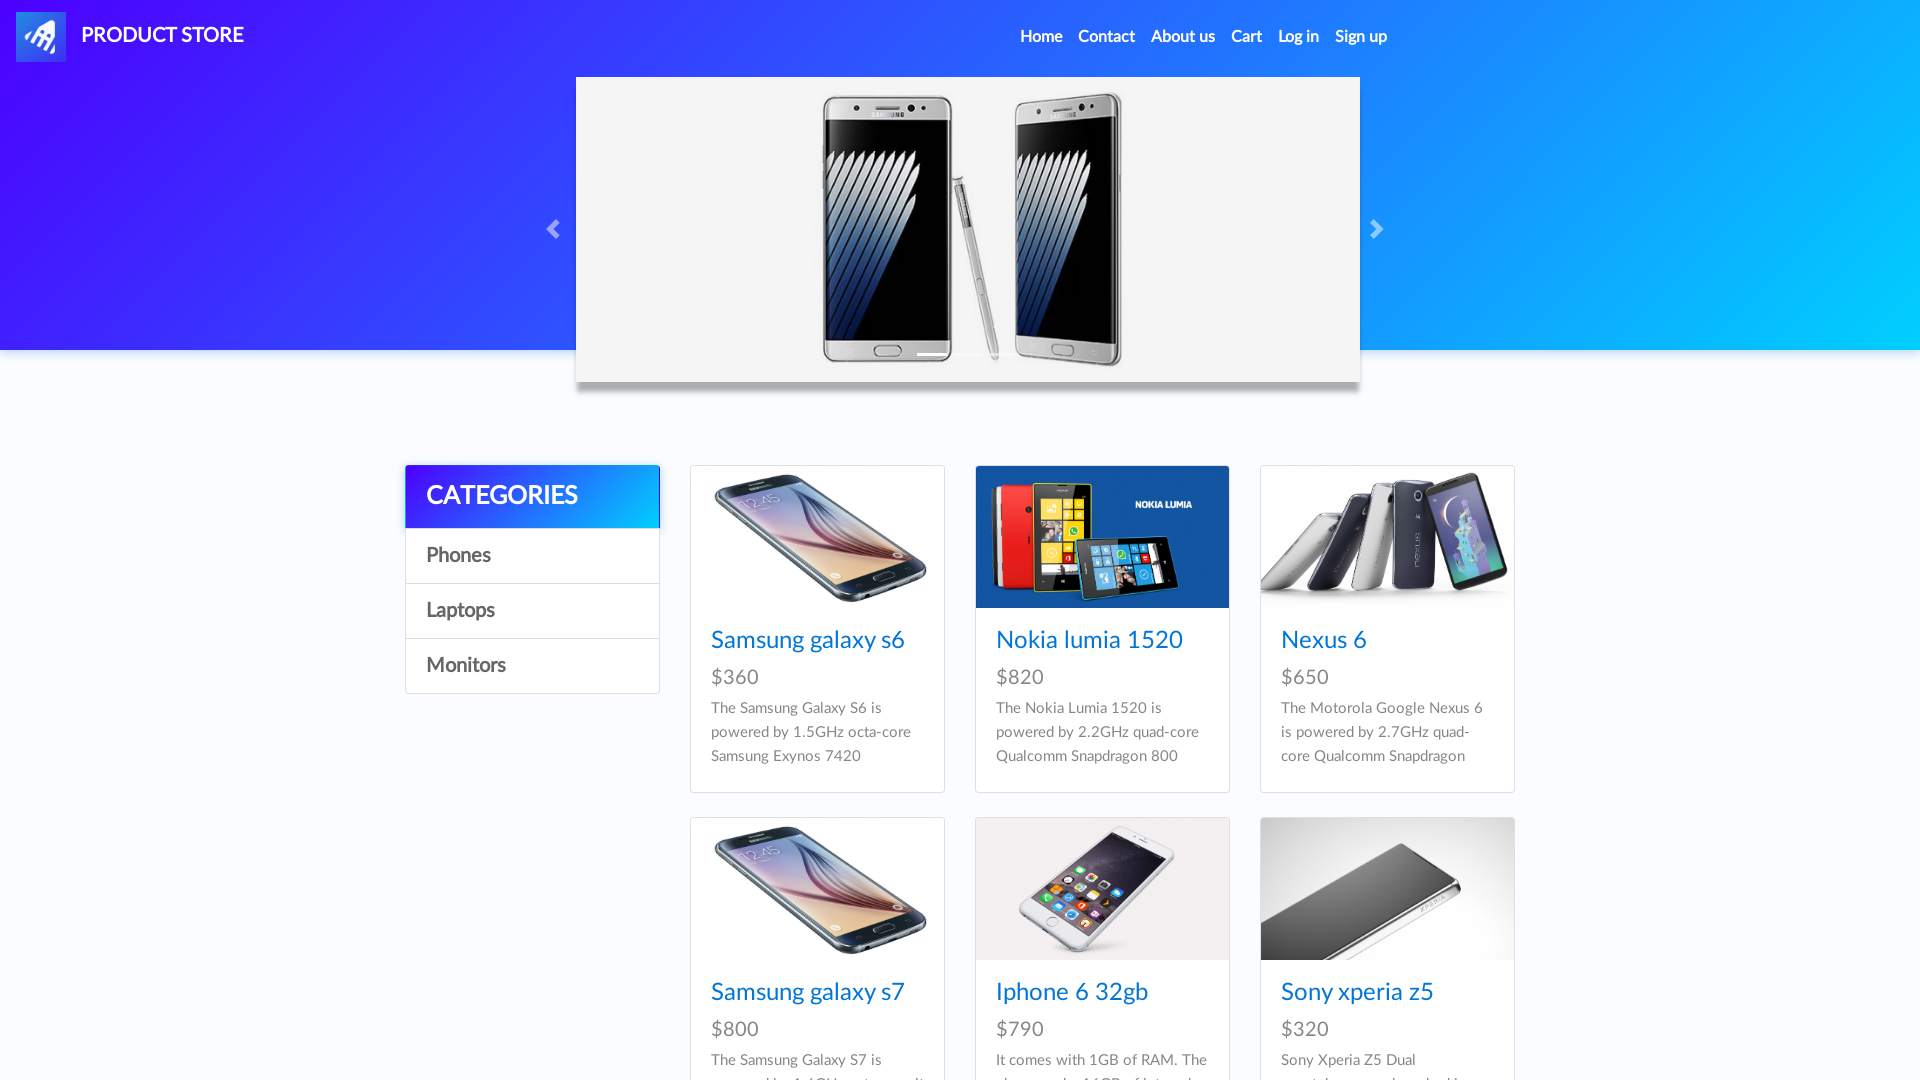

Waited for navigation items to load
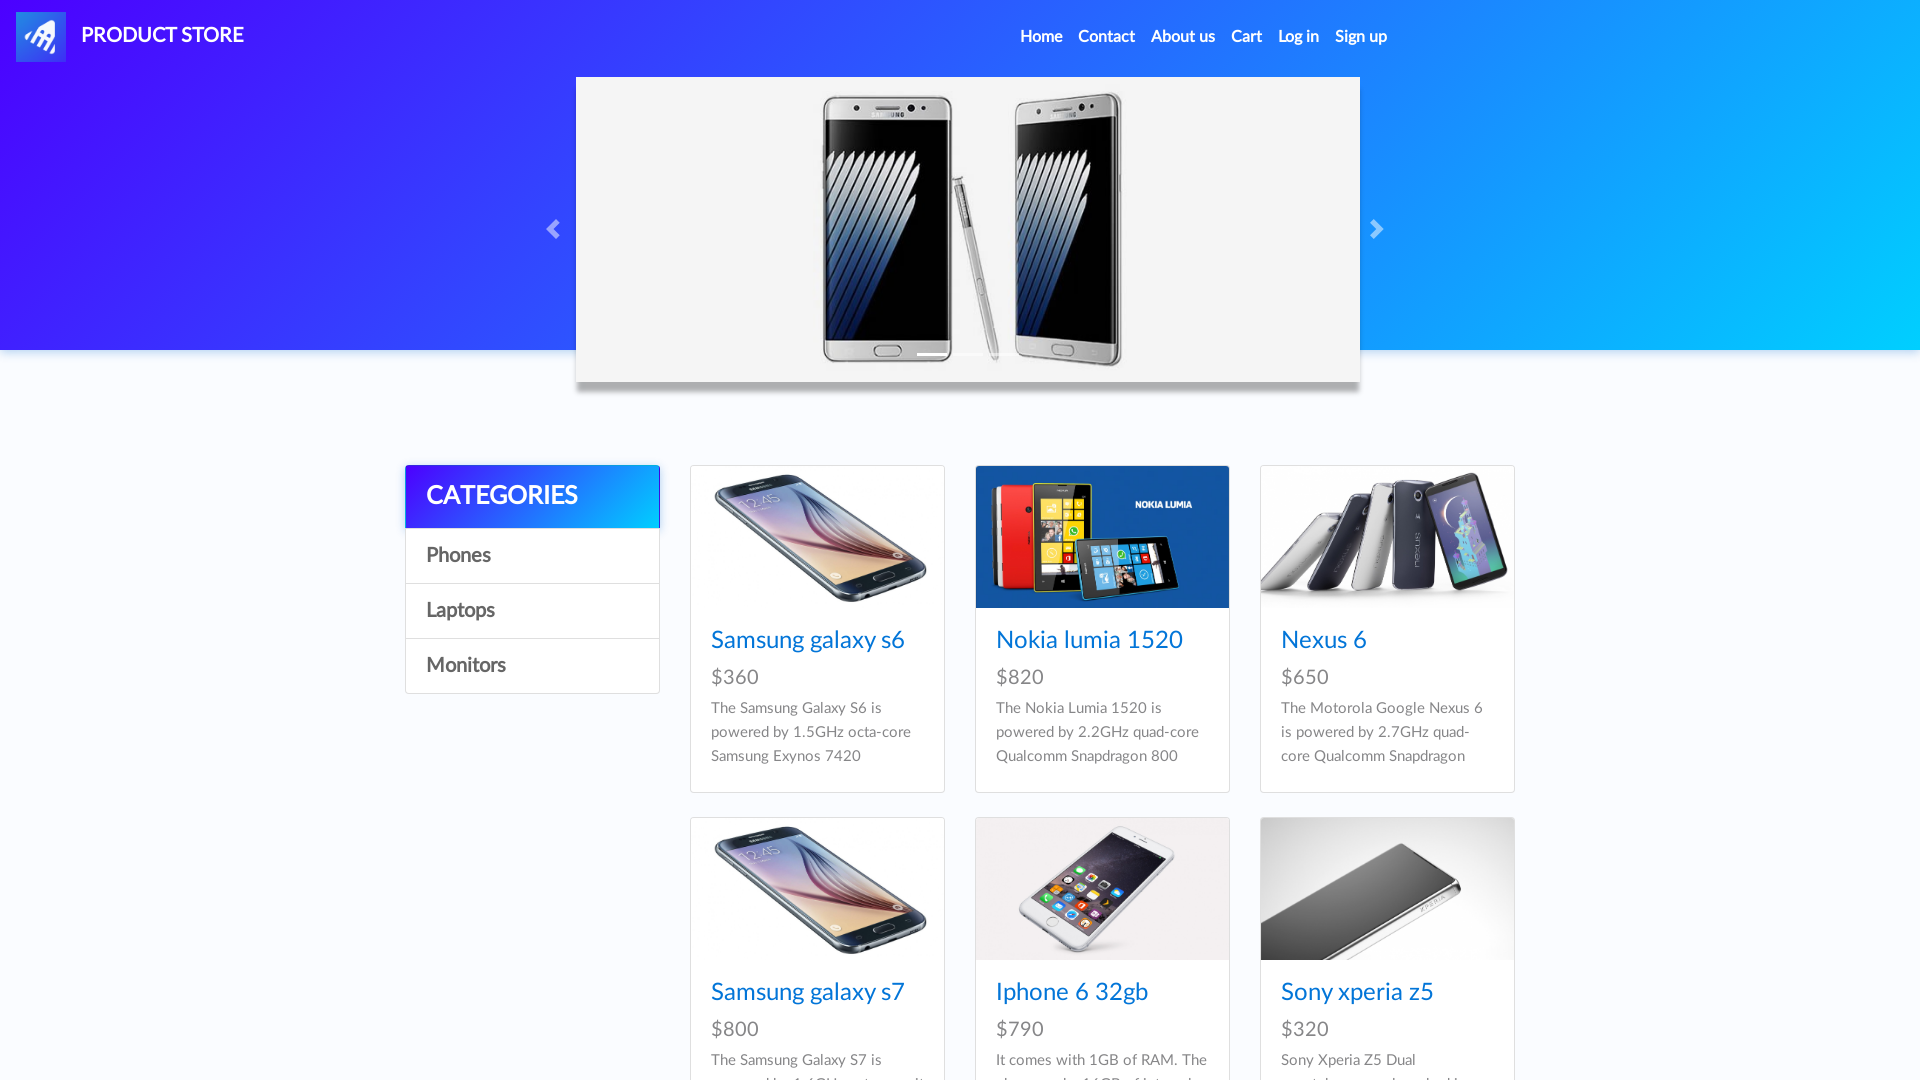

Found 8 navigation items
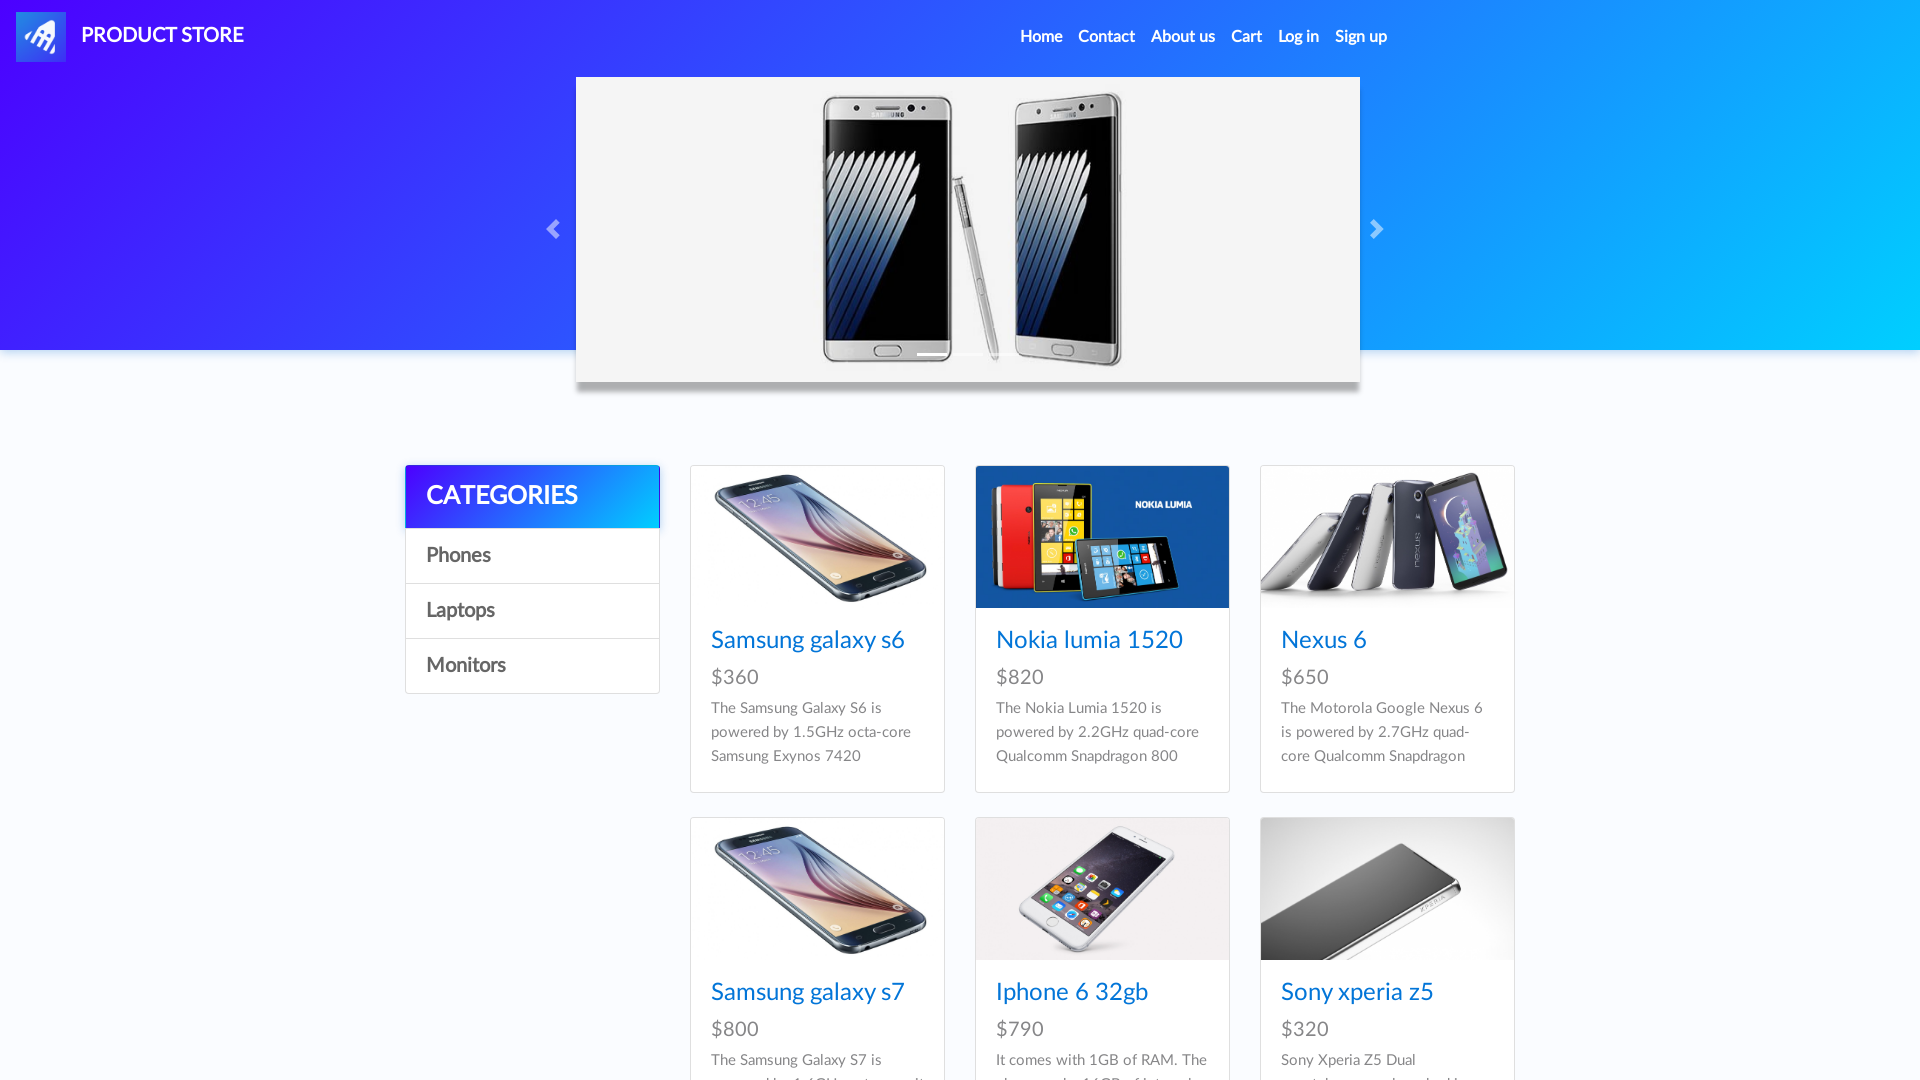

Found 33 total links on the page
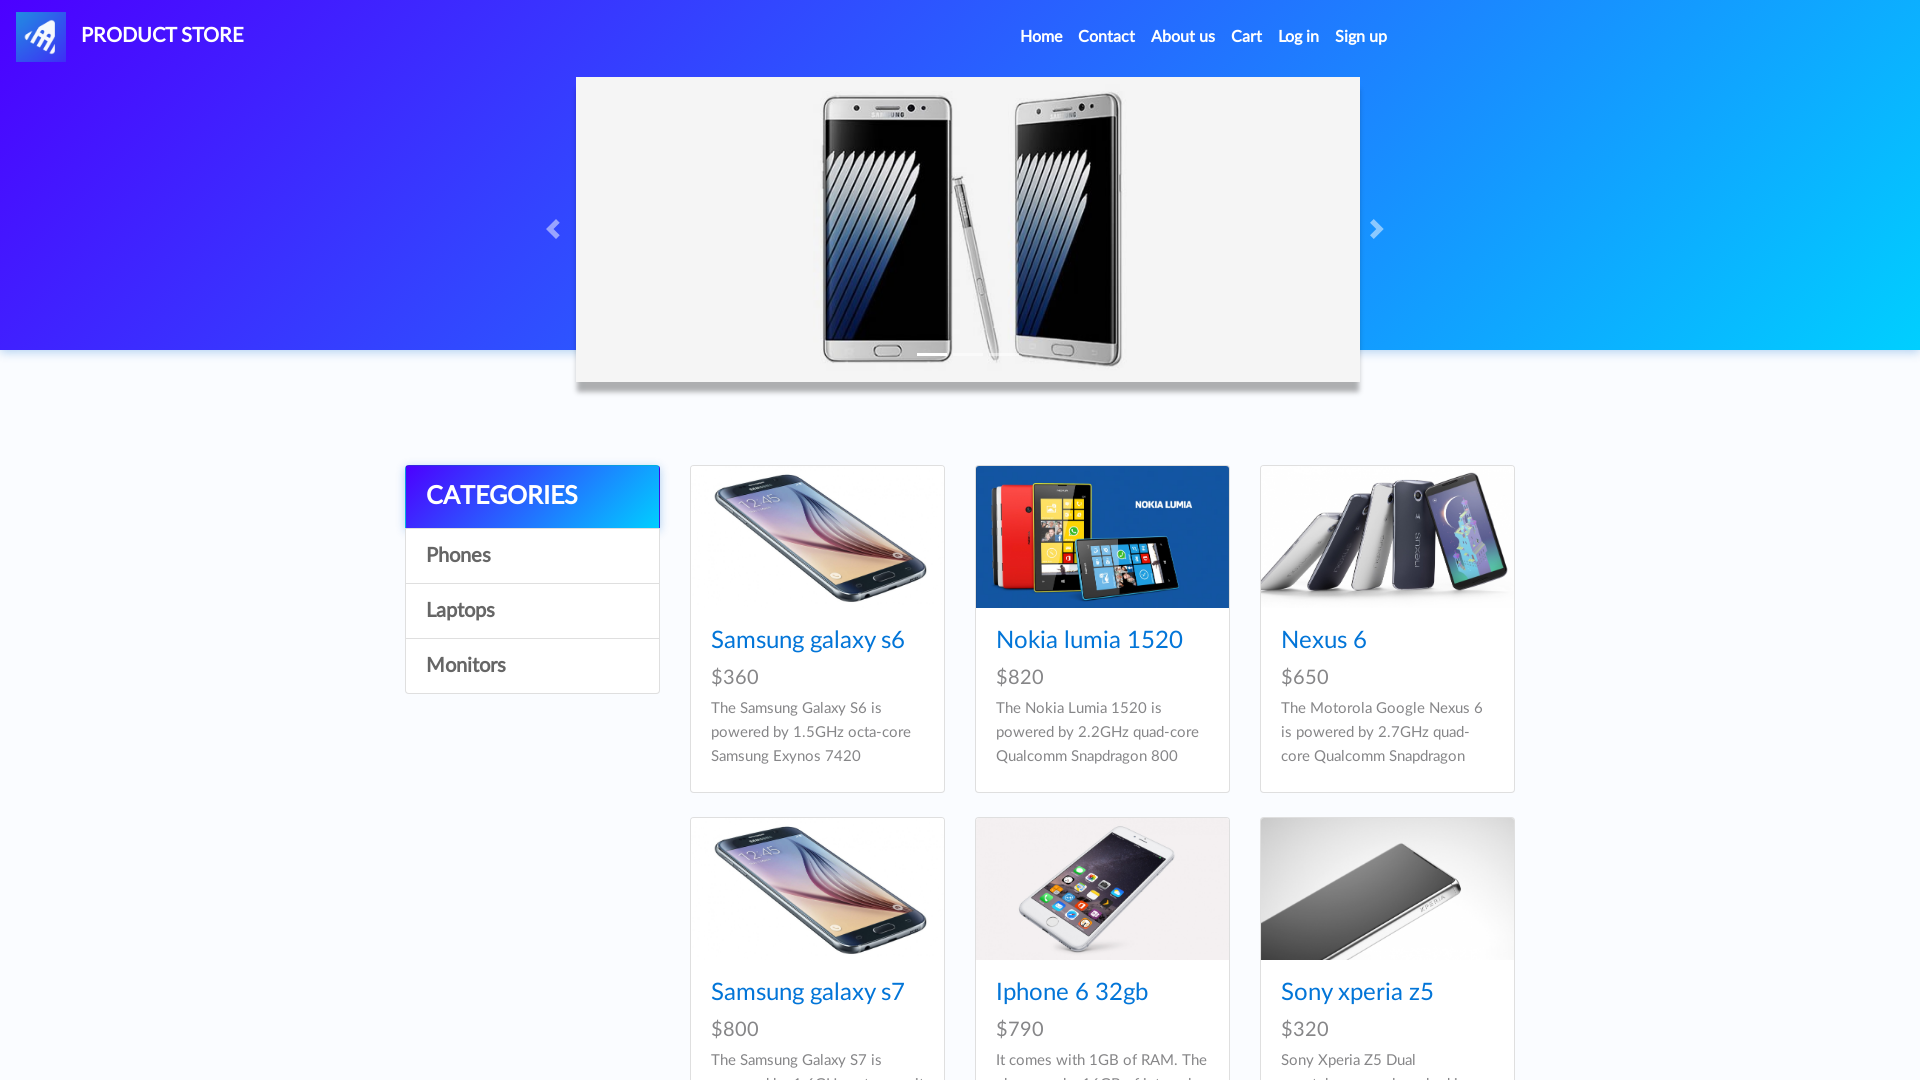

Verified 'Phones' link is present
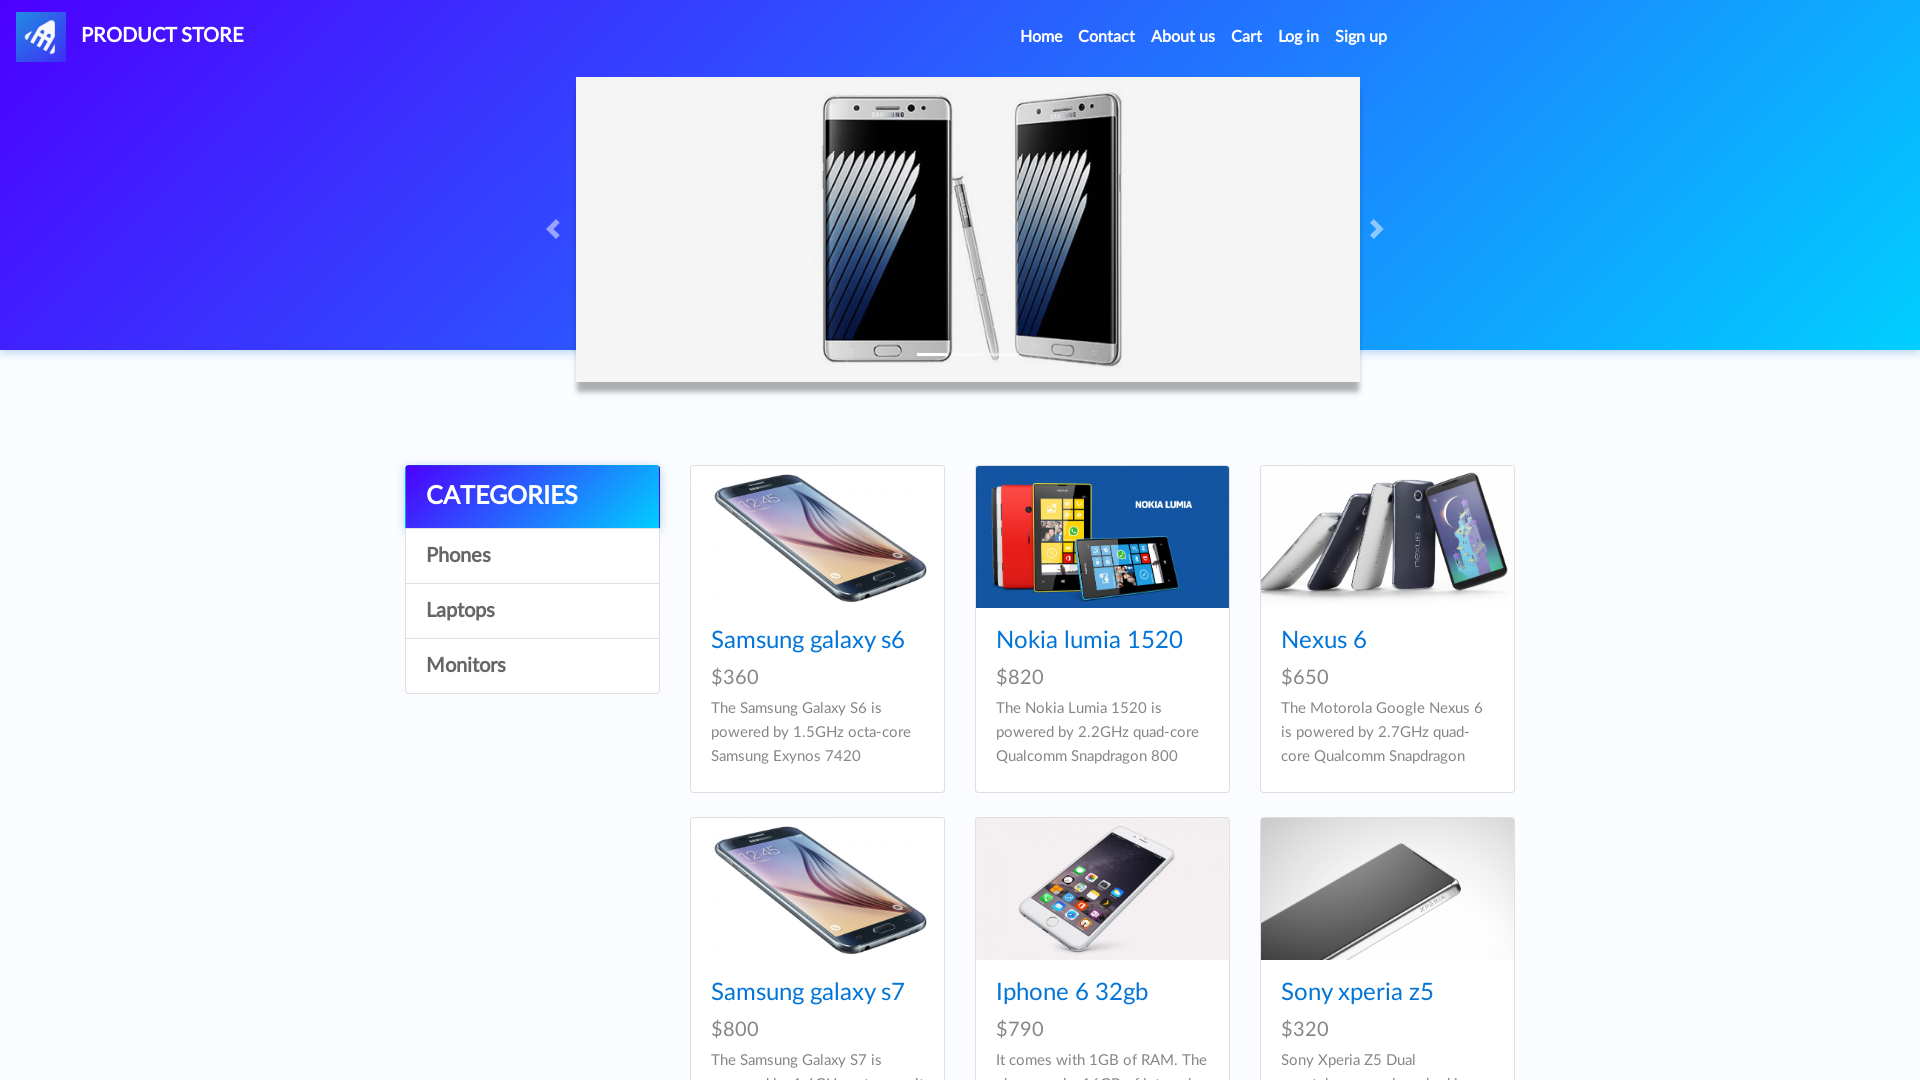

Verified link containing 'nit' (Monitors) is present
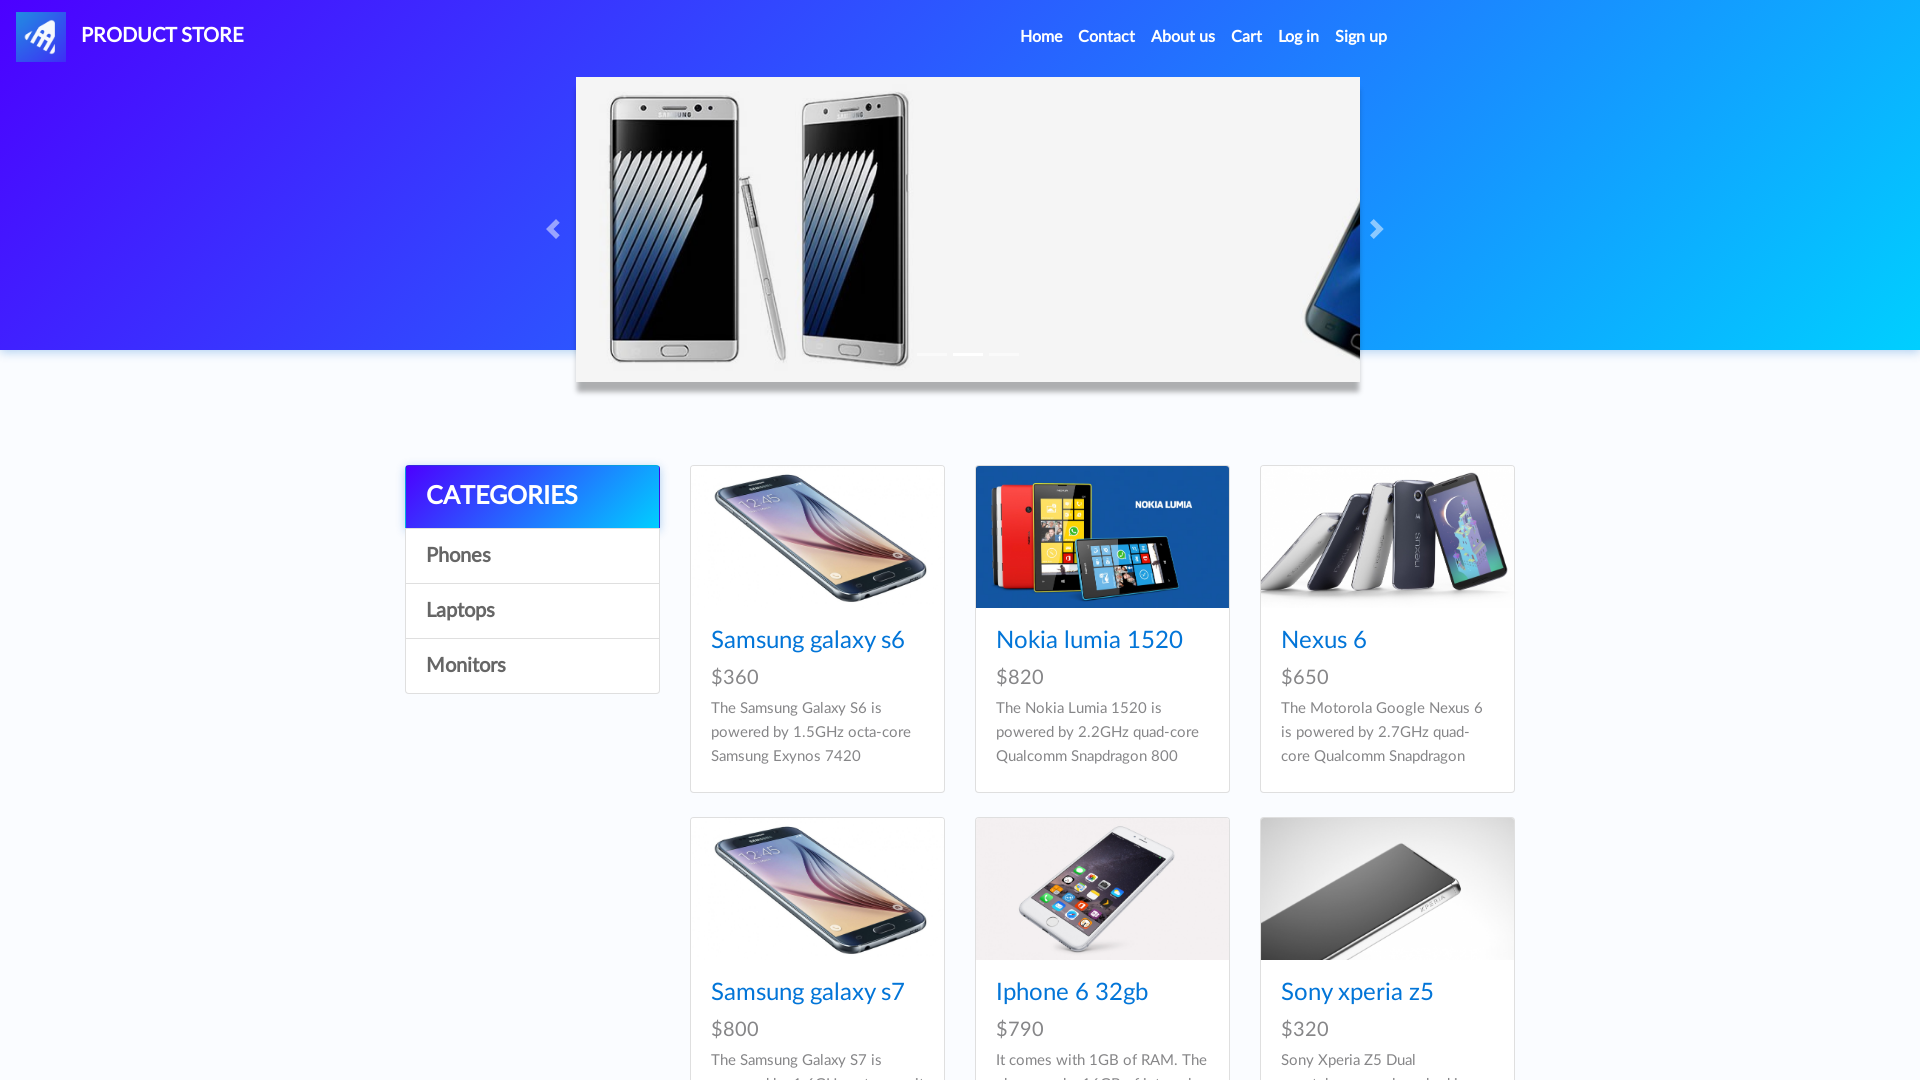

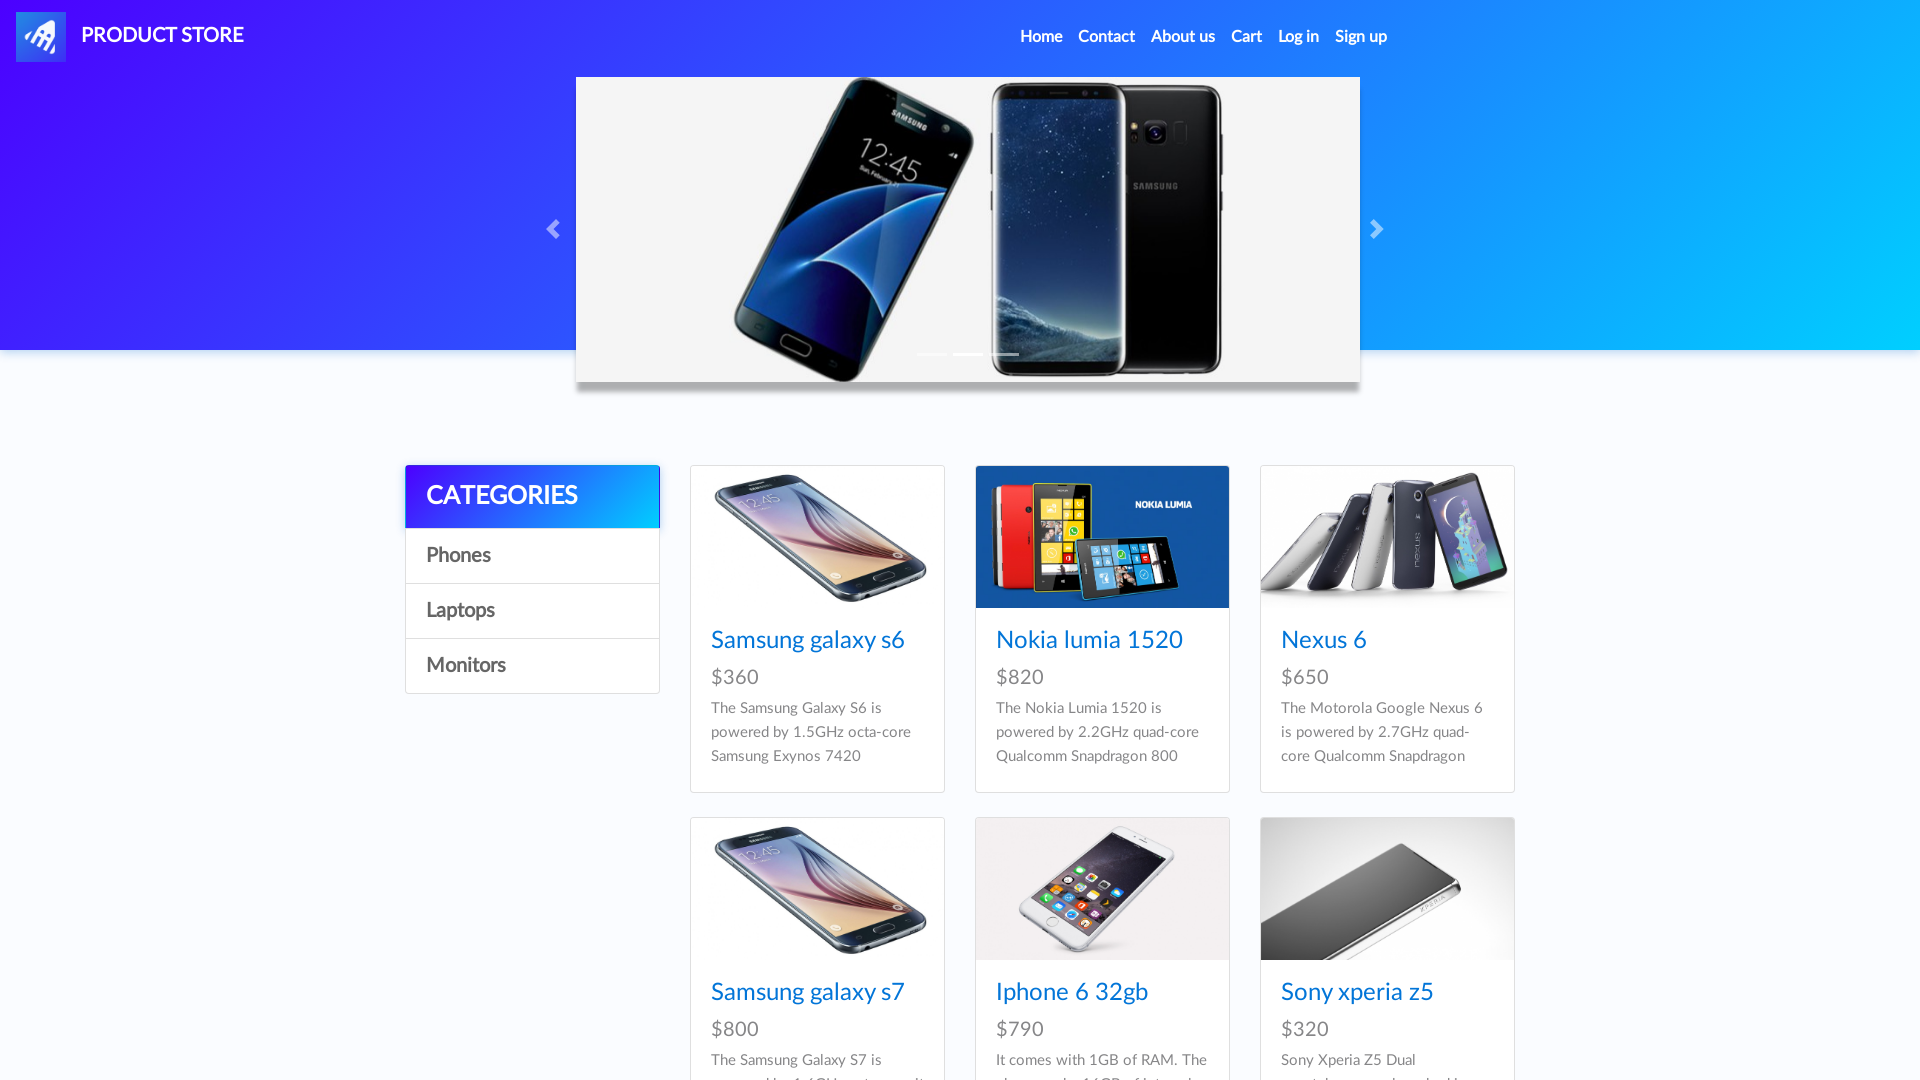